Tests registration form validation when confirmation email doesn't match the original email

Starting URL: https://alada.vn/tai-khoan/dang-ky.html

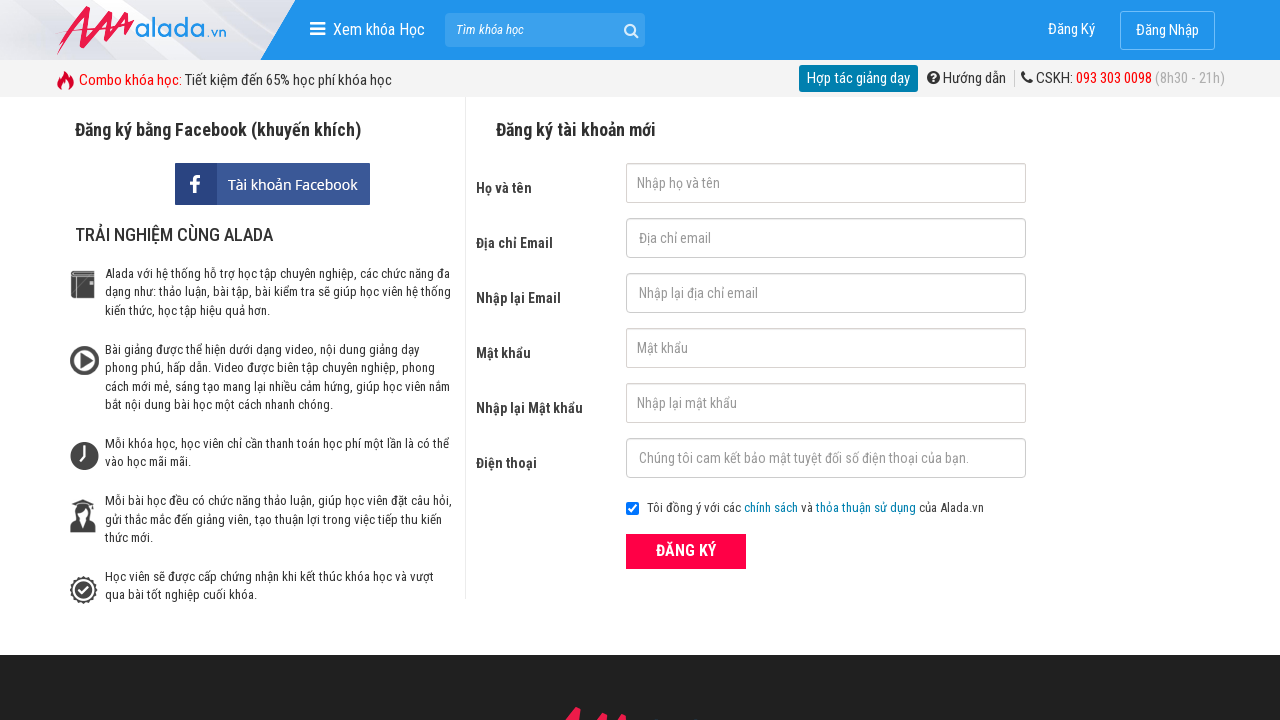

Cleared first name field on #txtFirstname
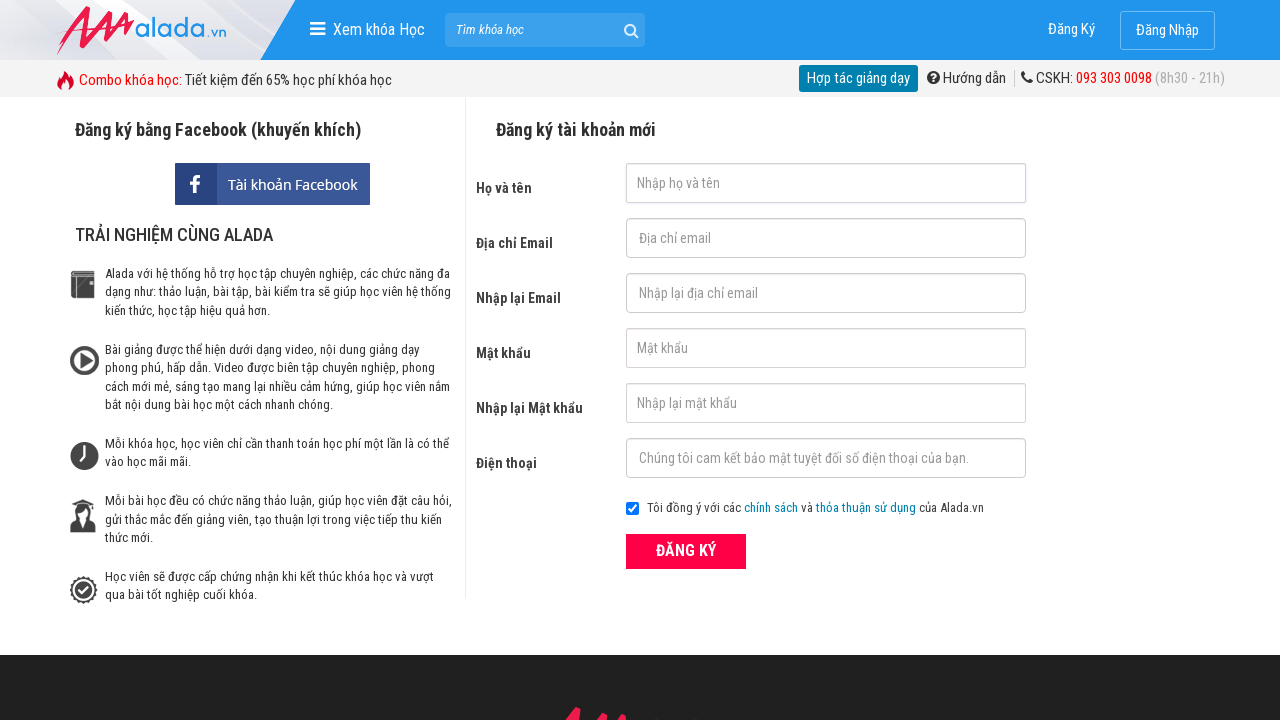

Cleared email field on #txtEmail
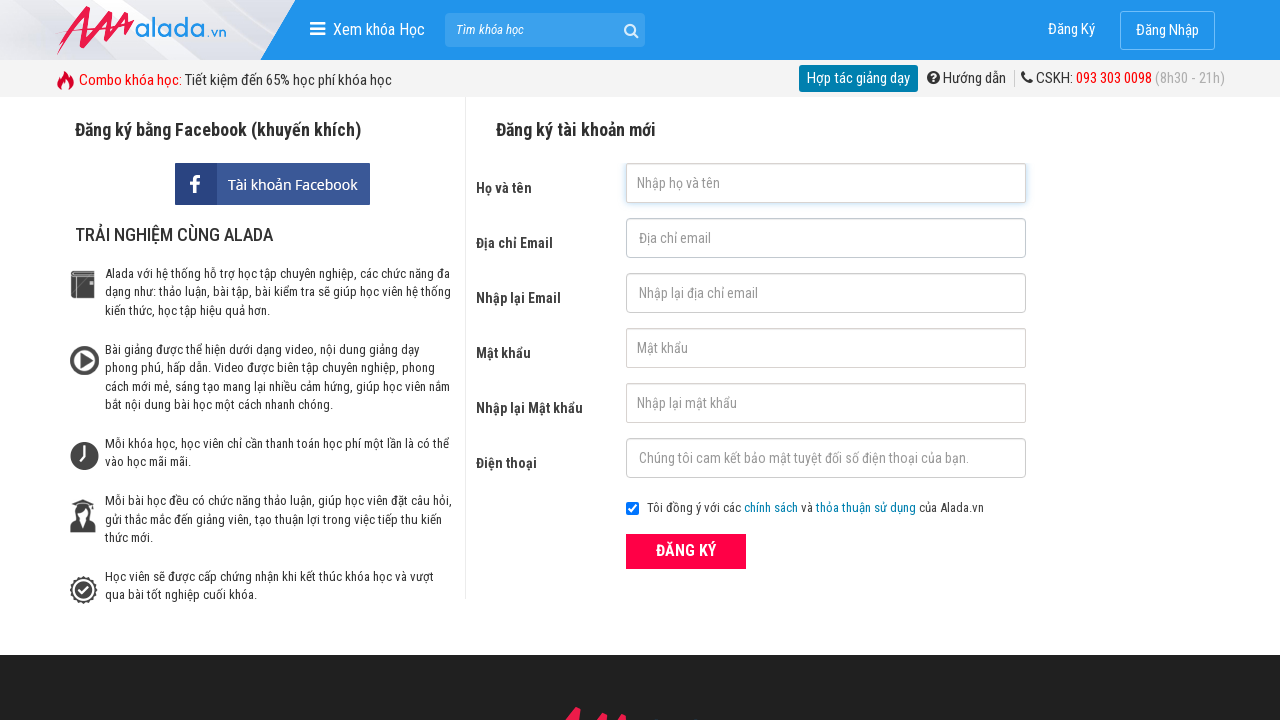

Cleared confirmation email field on #txtCEmail
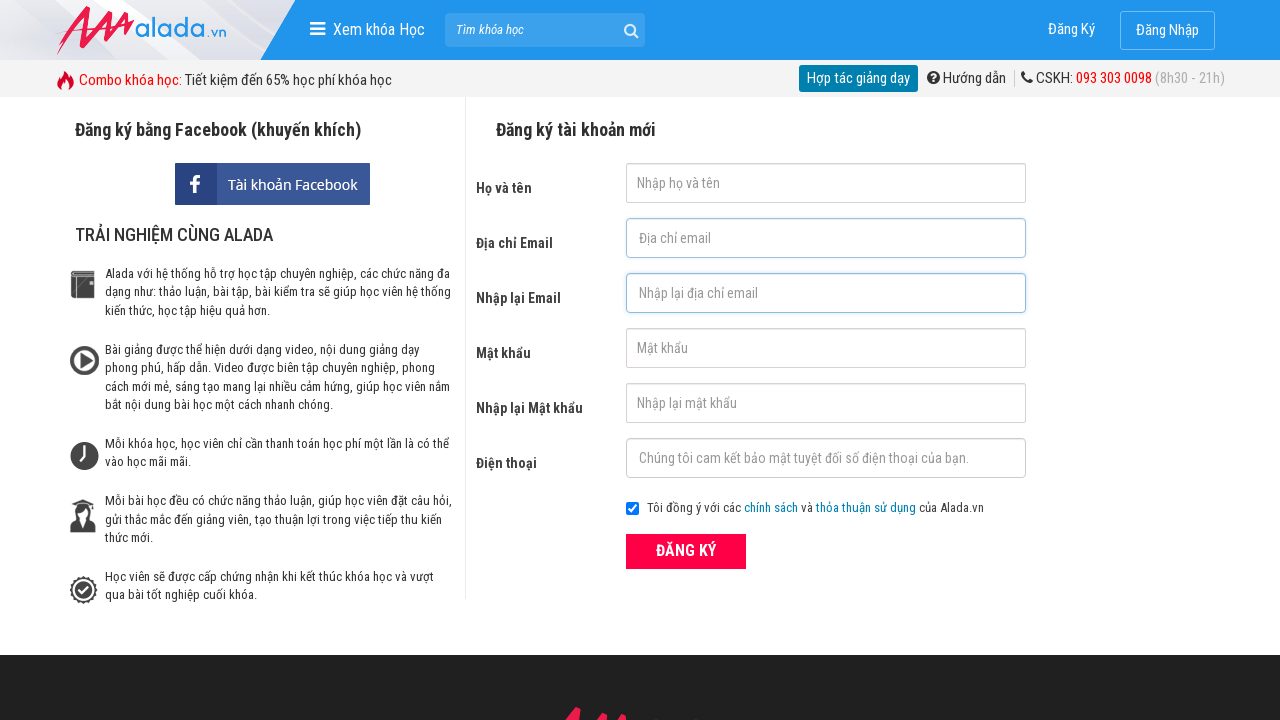

Cleared password field on #txtPassword
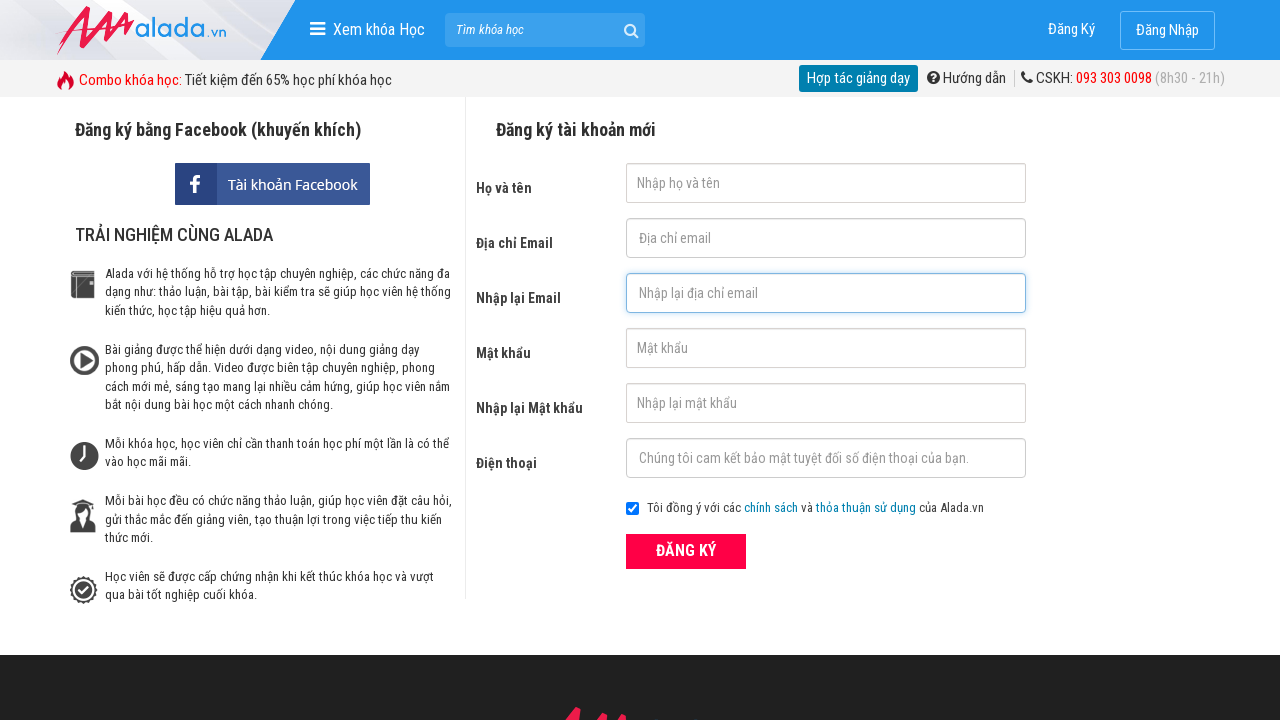

Cleared confirmation password field on #txtCPassword
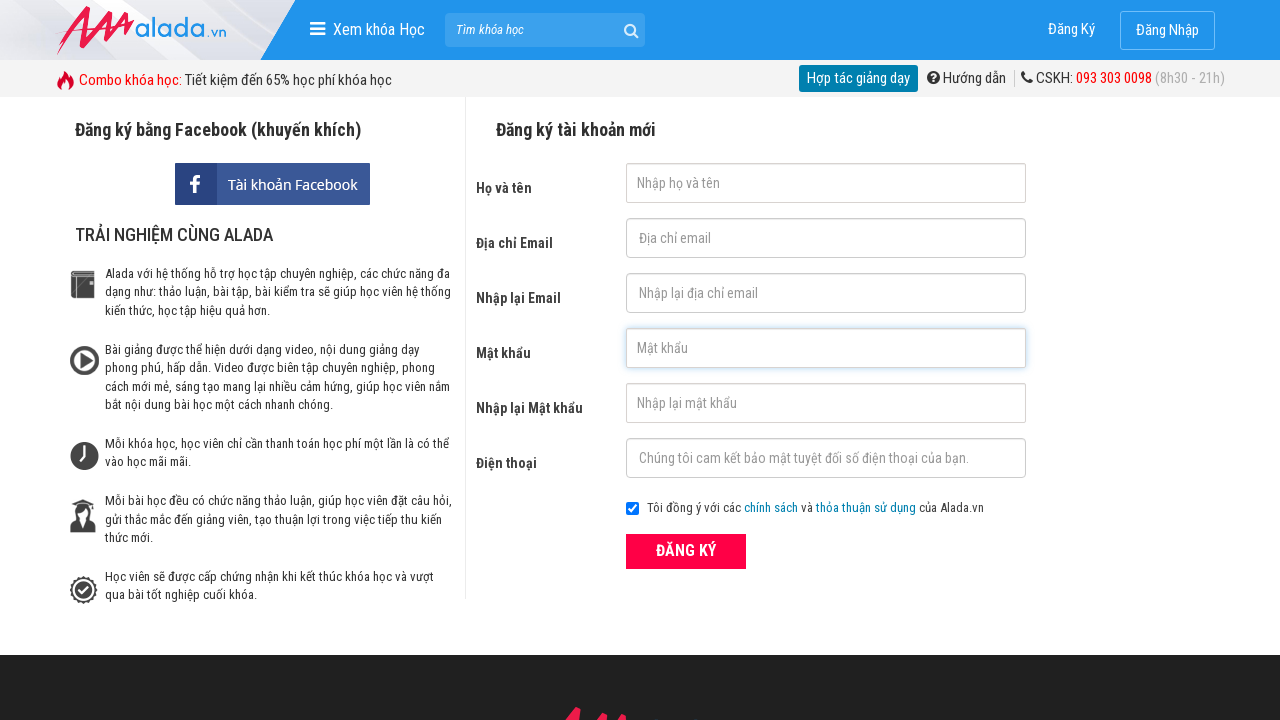

Cleared phone field on #txtPhone
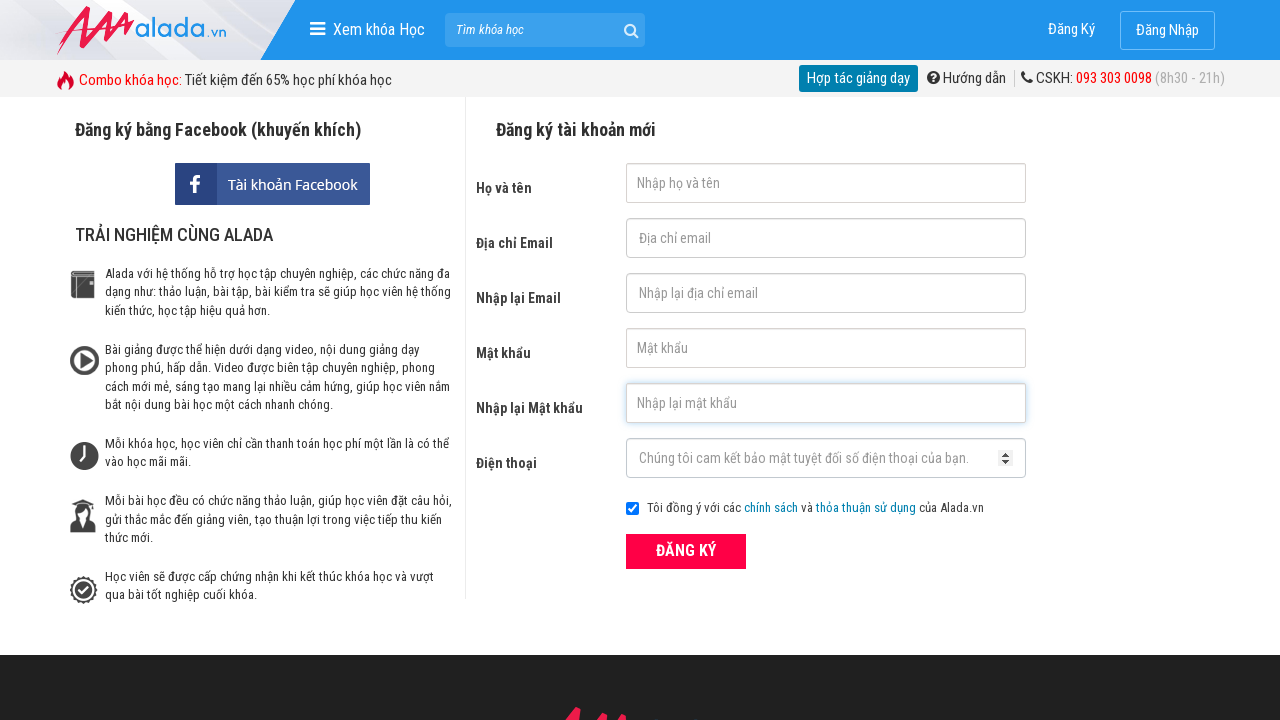

Filled first name with 'Tran Minh Duc' on #txtFirstname
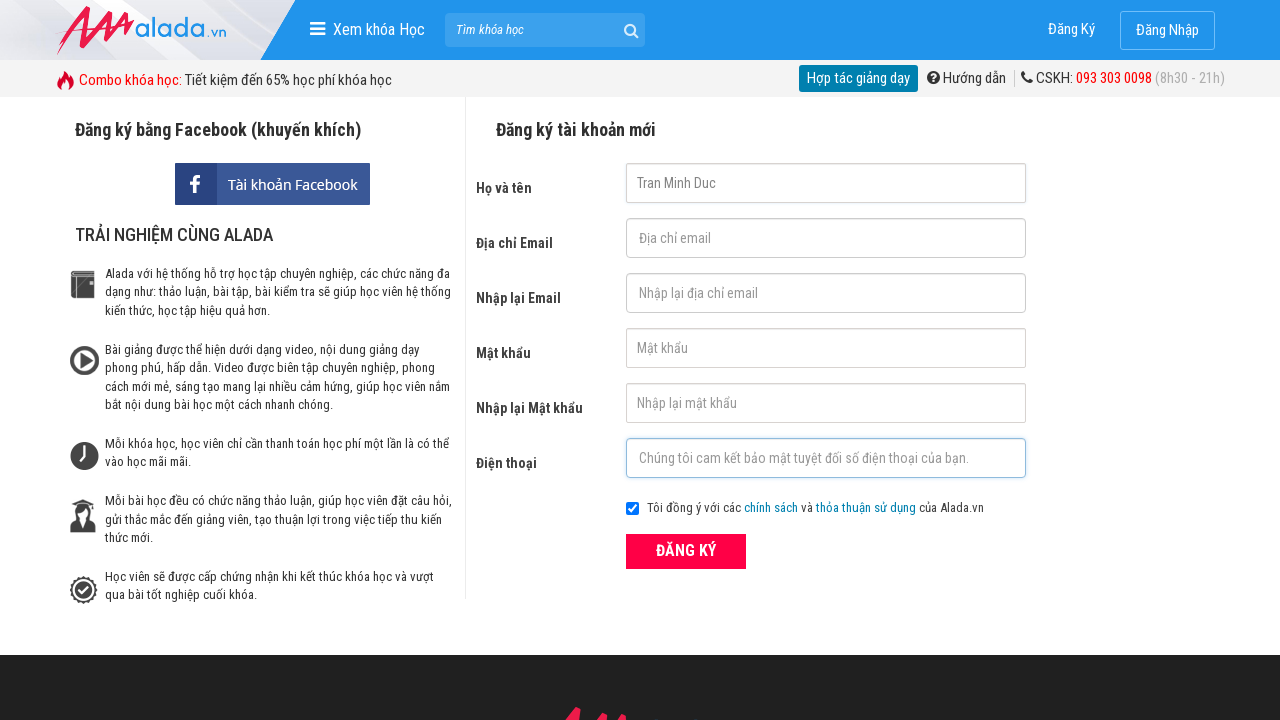

Filled email with 'minhduc@gmail.com' on #txtEmail
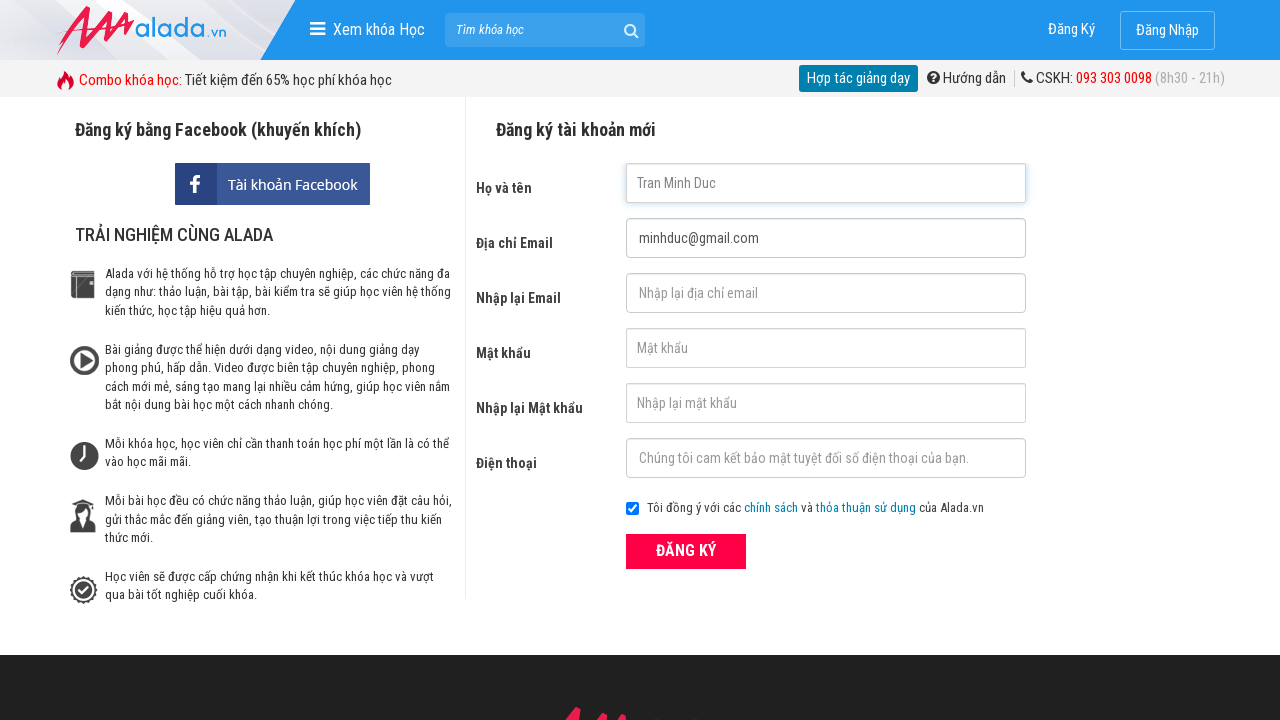

Filled confirmation email with mismatched value 'minhduc@gmail' on #txtCEmail
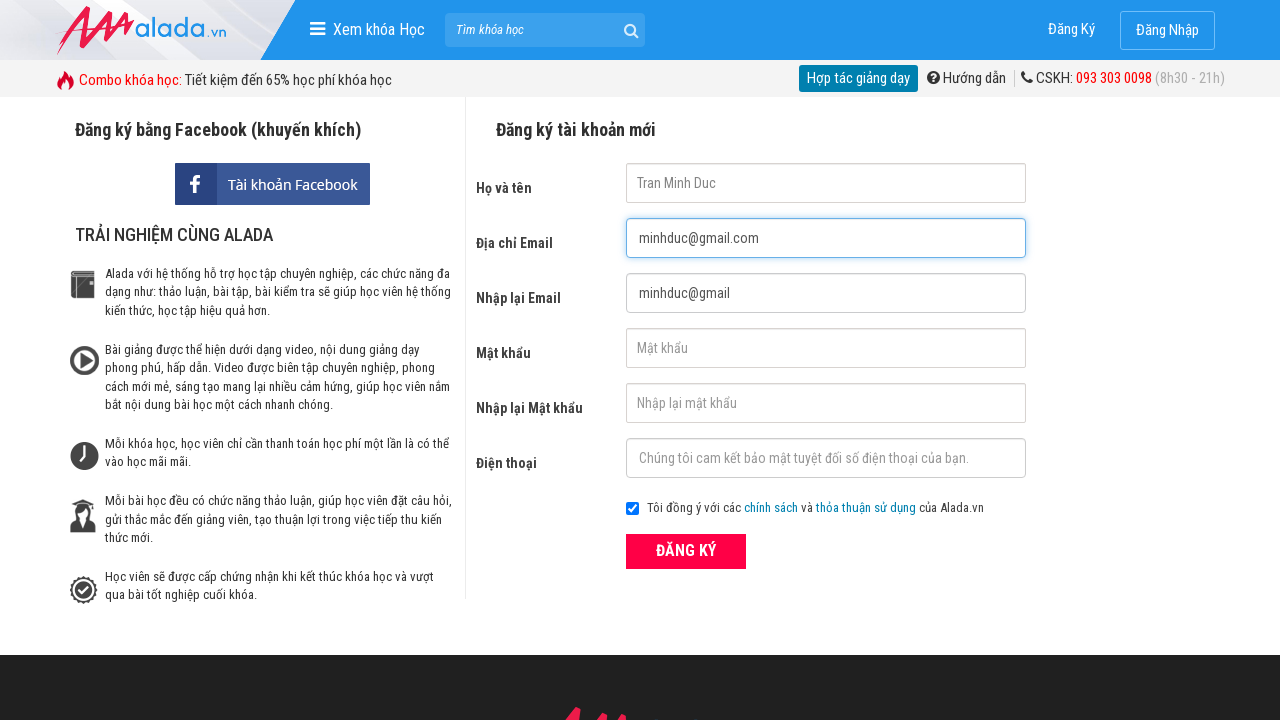

Filled password with '123456789' on #txtPassword
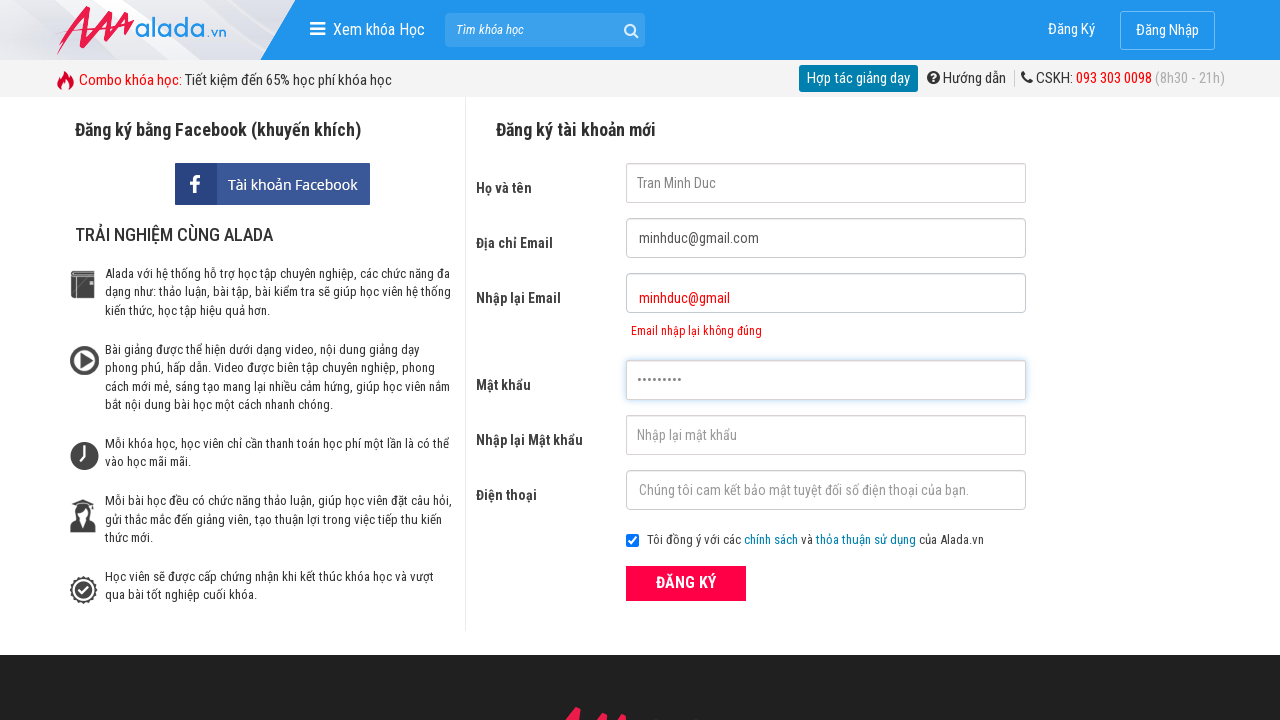

Filled confirmation password with '123456789' on #txtCPassword
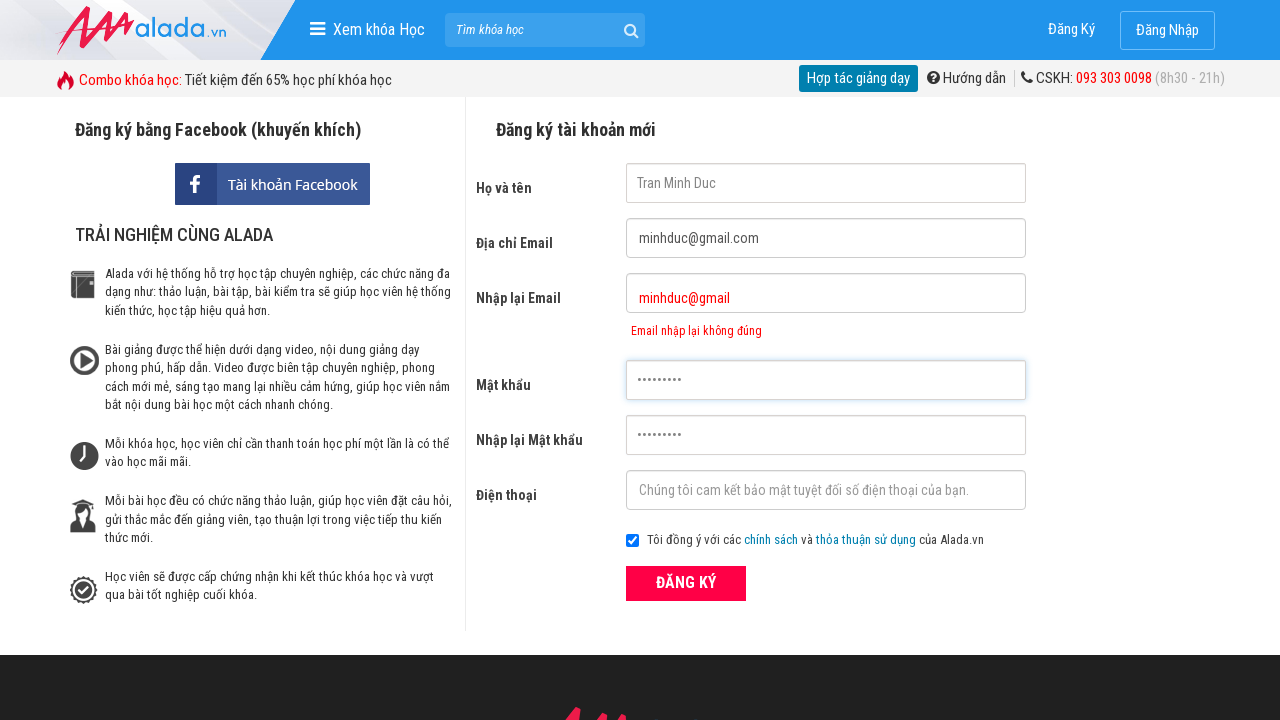

Filled phone with '0987654321' on #txtPhone
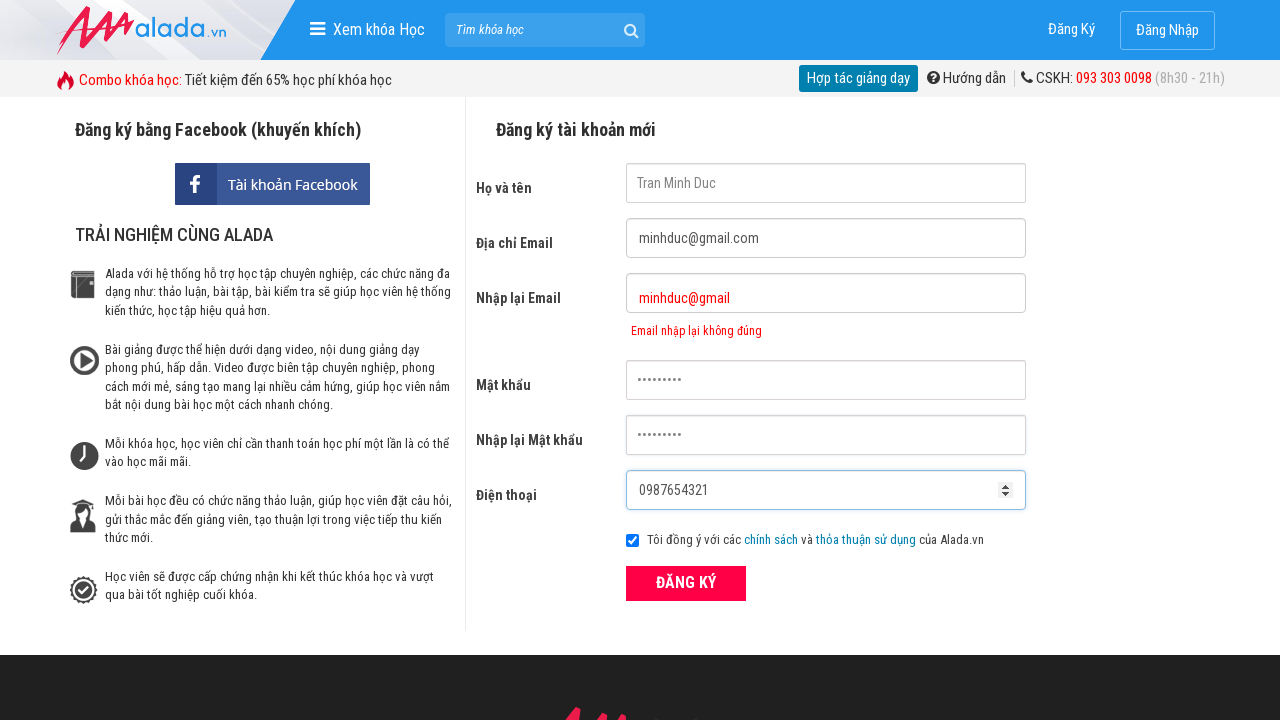

Clicked register button to submit form at (686, 583) on xpath=//div[@class='form frmRegister']//button[@class='btn_pink_sm fs16']
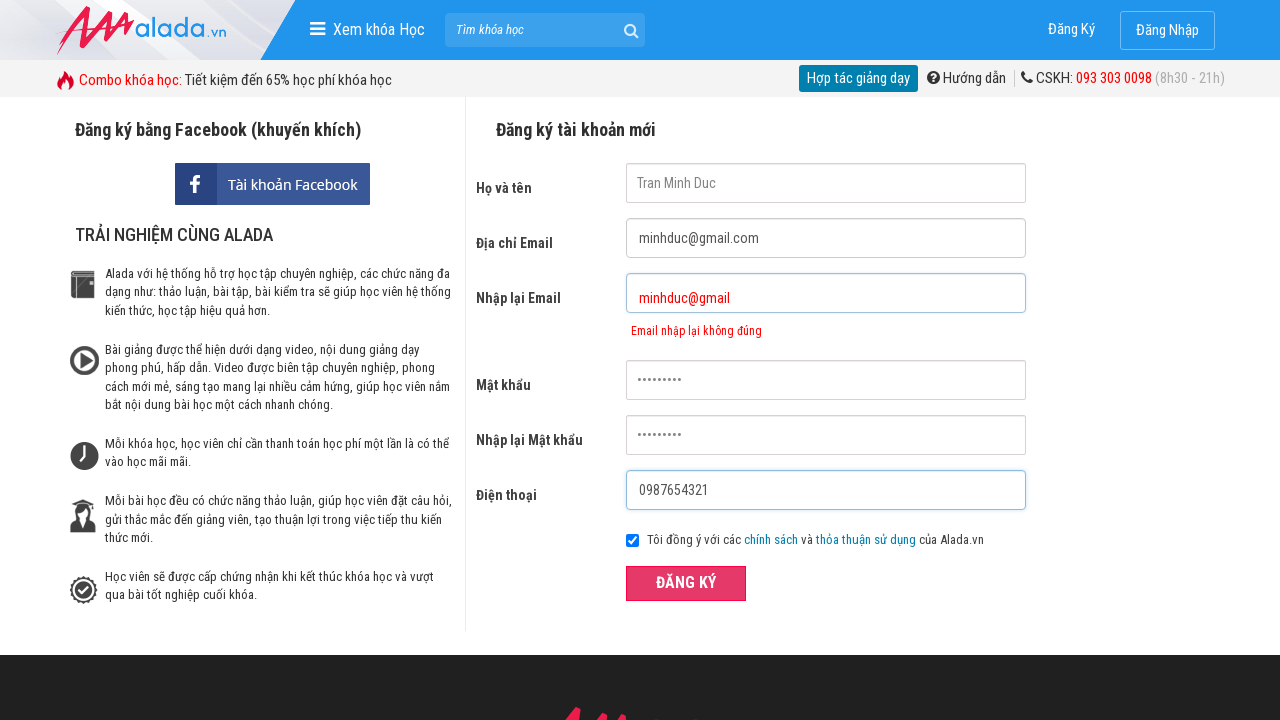

Confirmation email error message appeared
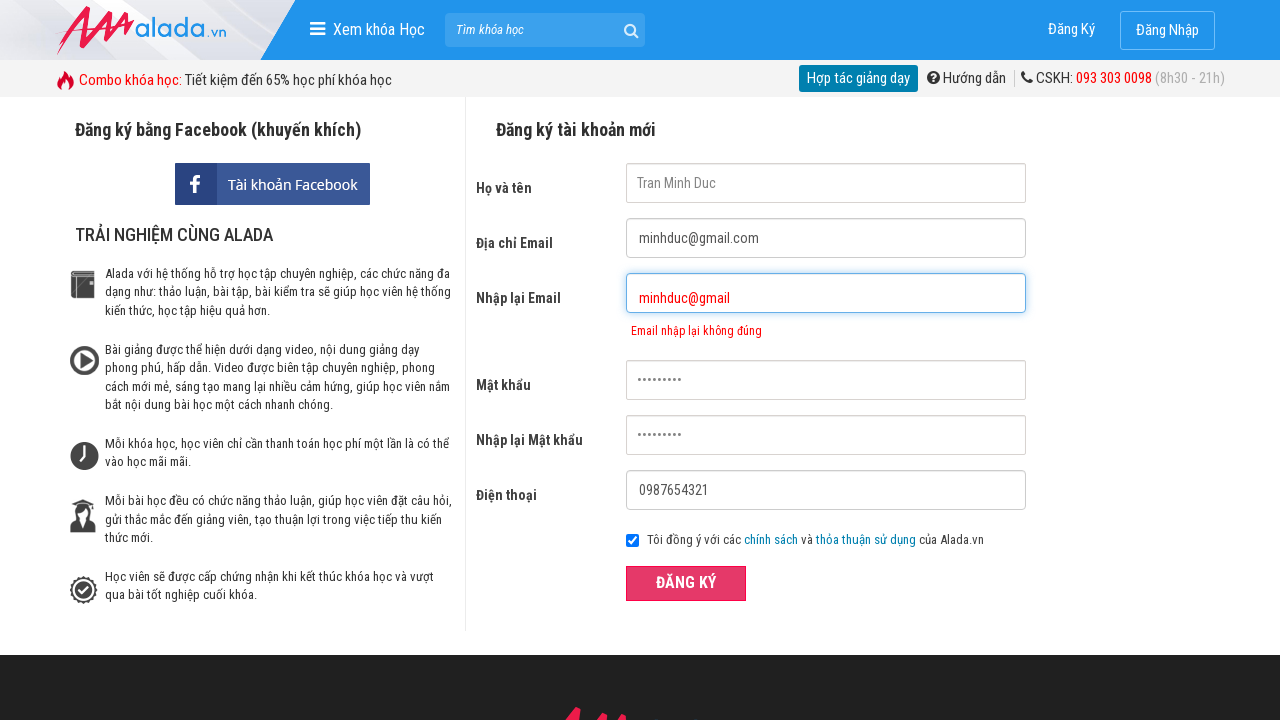

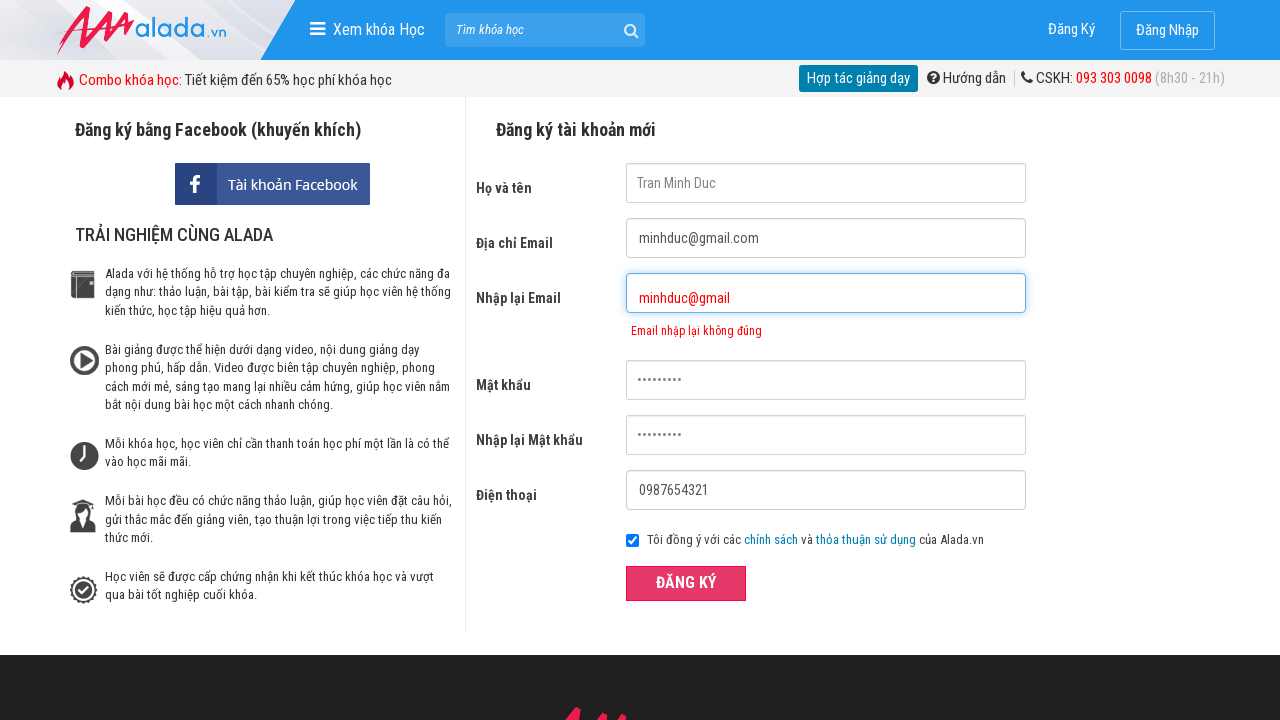